Tests dropdown list functionality by navigating to dropdown page and selecting an option by index

Starting URL: https://the-internet.herokuapp.com/

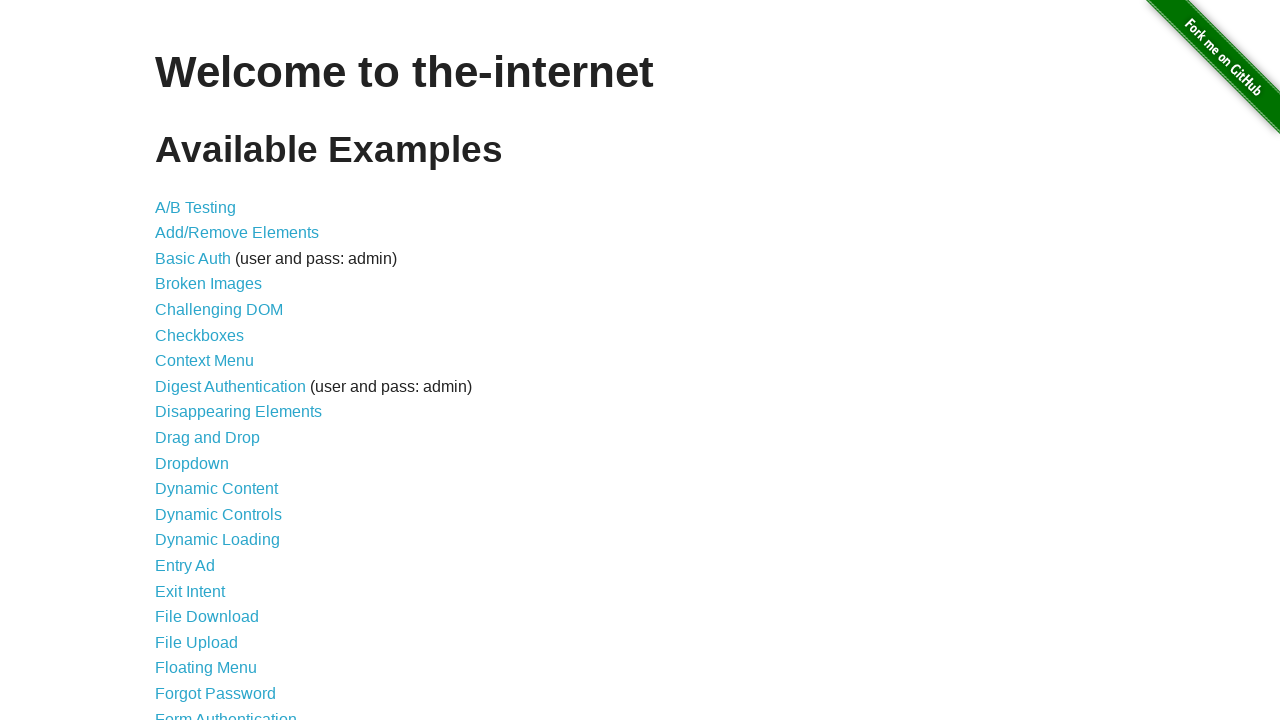

Navigated to the-internet.herokuapp.com homepage
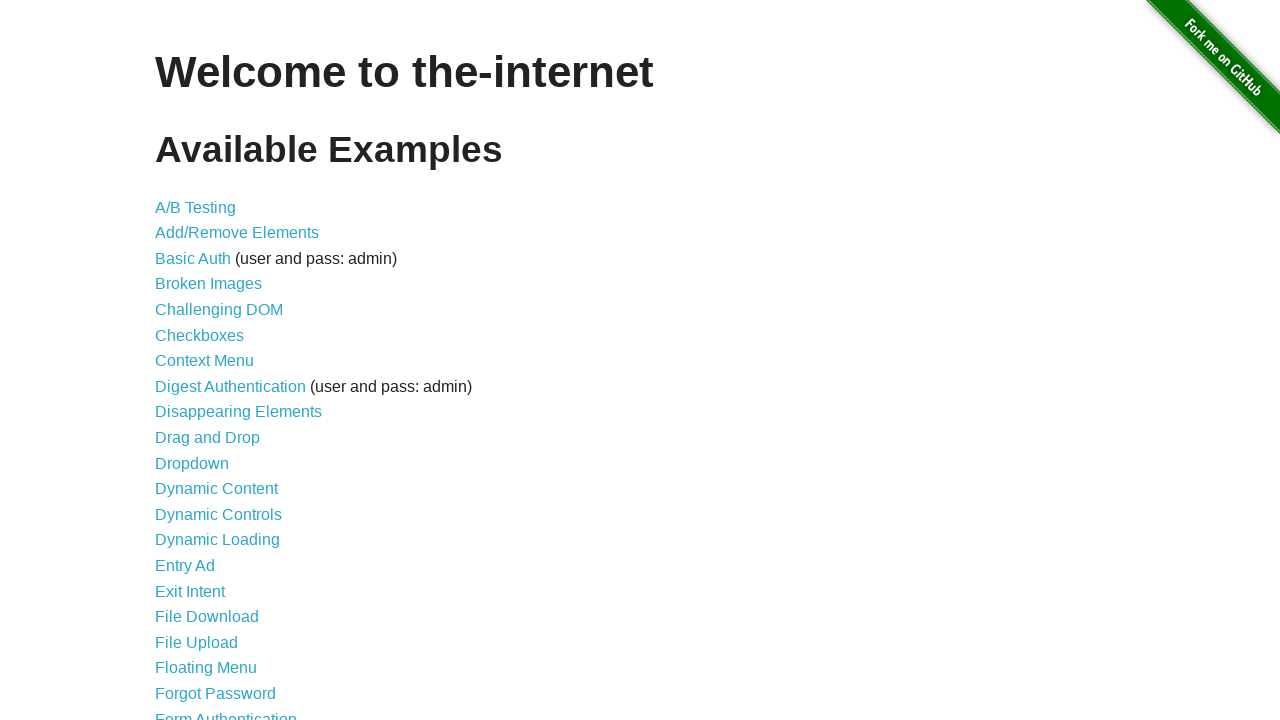

Clicked on Dropdown link to navigate to dropdown page at (192, 463) on a:has-text('Dropdown')
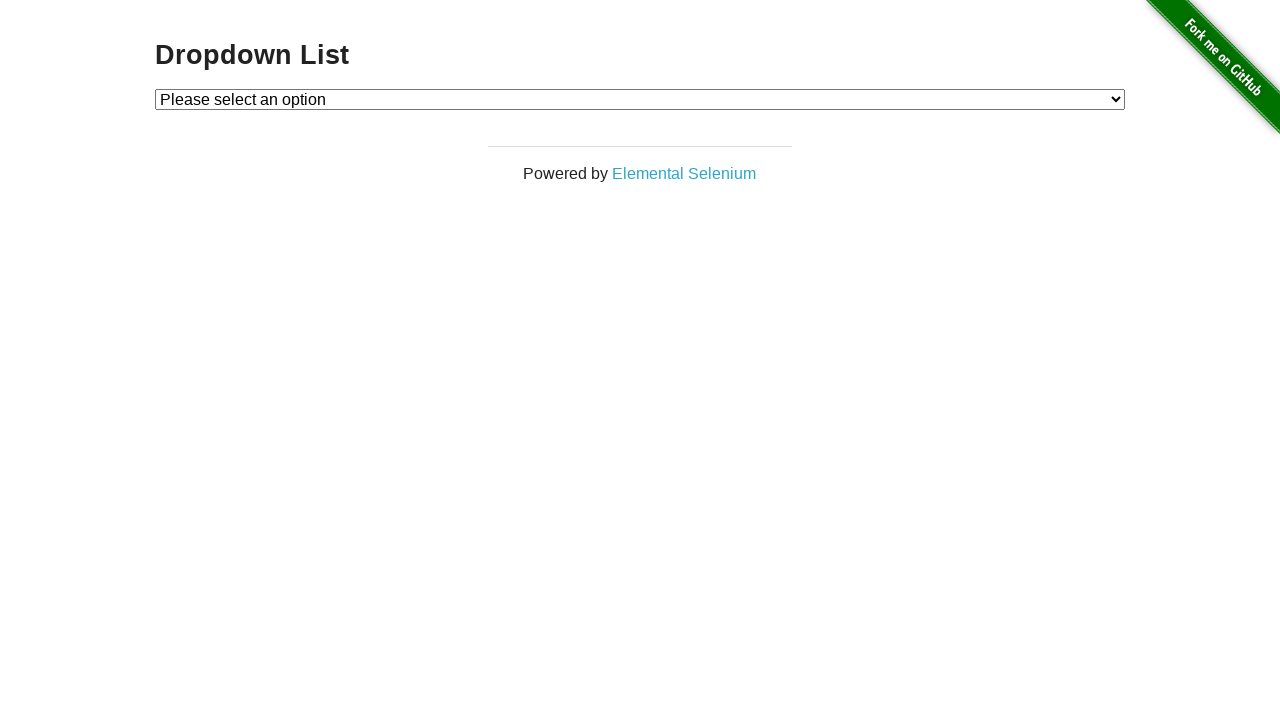

Selected Option 2 from dropdown list by index on #dropdown
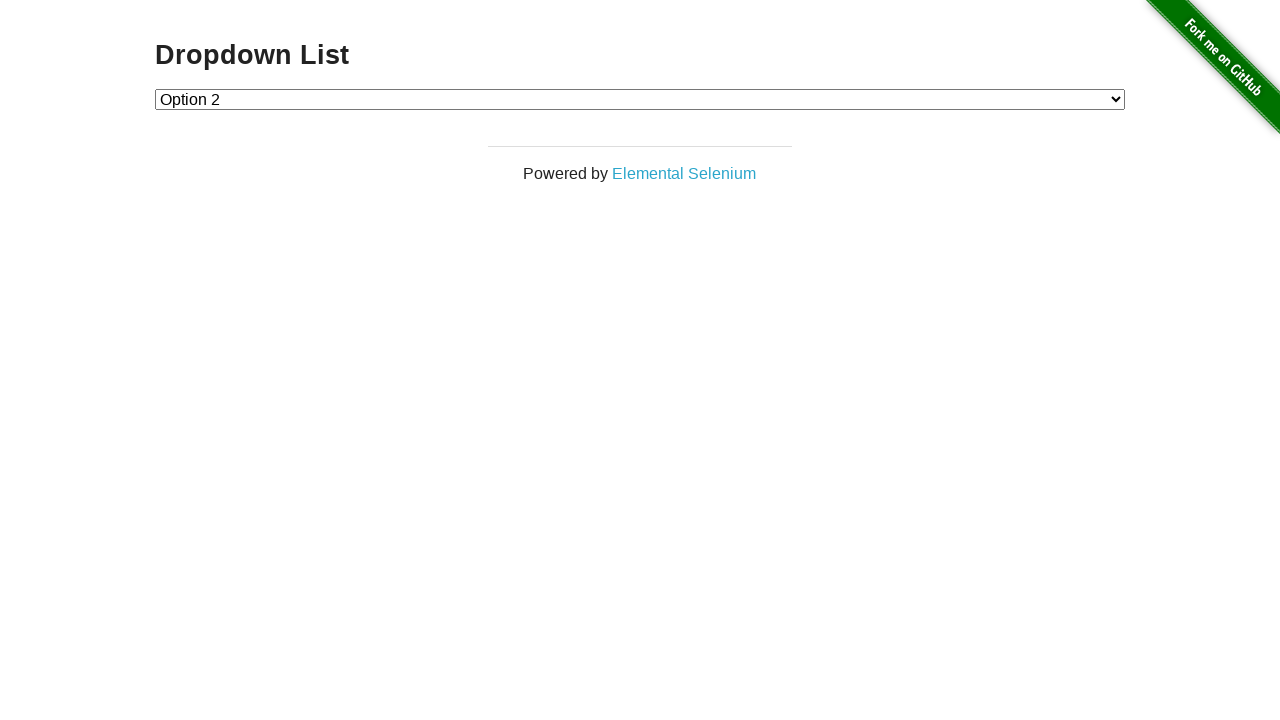

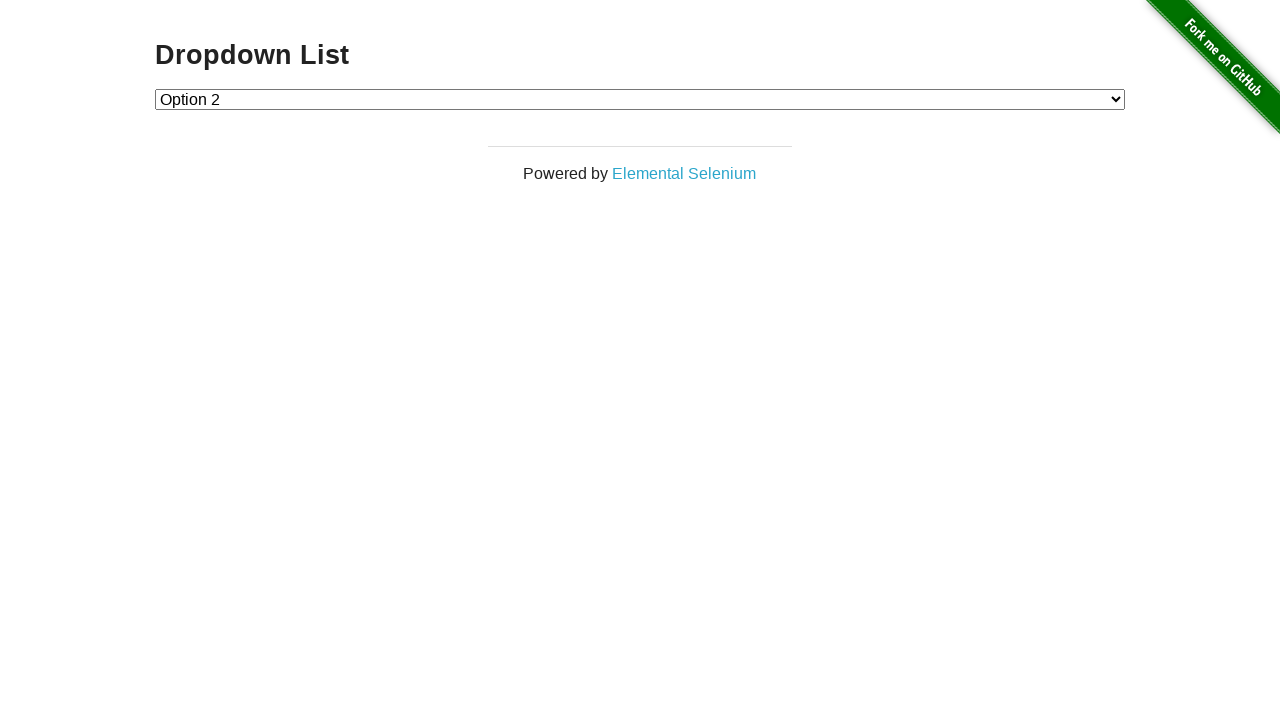